Navigates to Demoblaze e-commerce demo site, scrolls down the page, clicks on navigation elements, and selects a product from the catalog

Starting URL: https://demoblaze.com/index.html

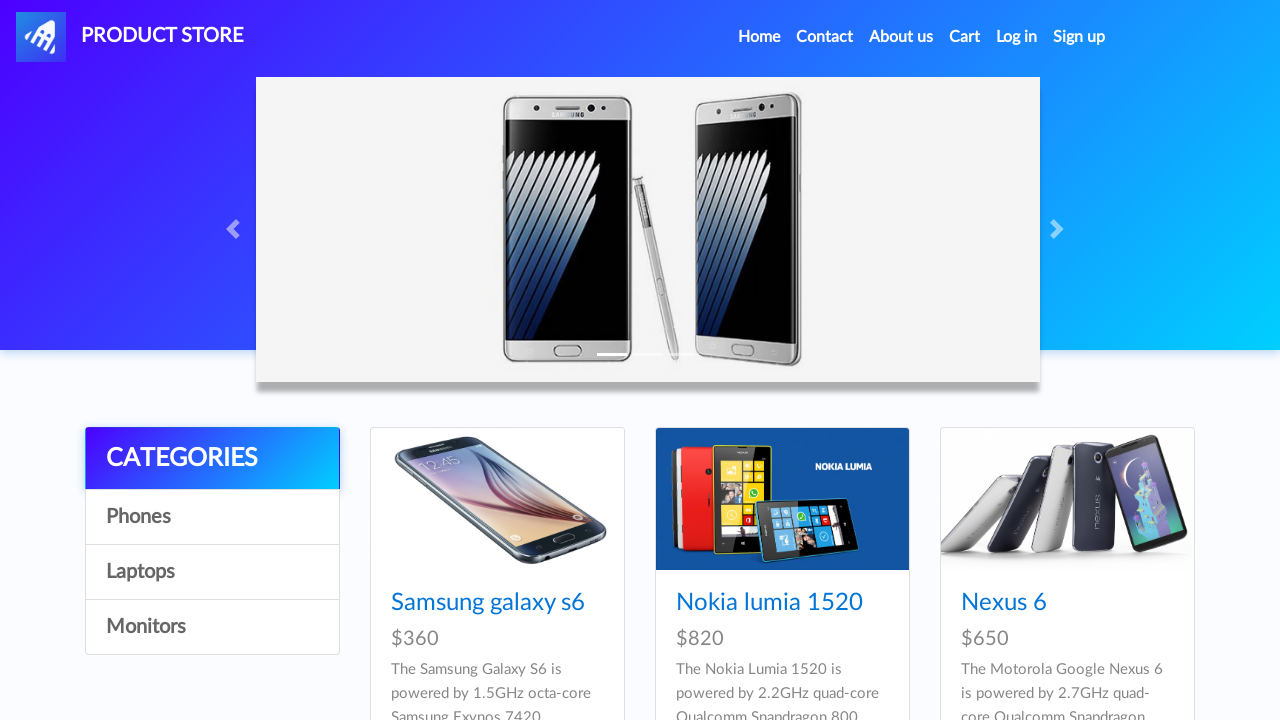

Scrolled down the page by 8000 pixels to reveal more content
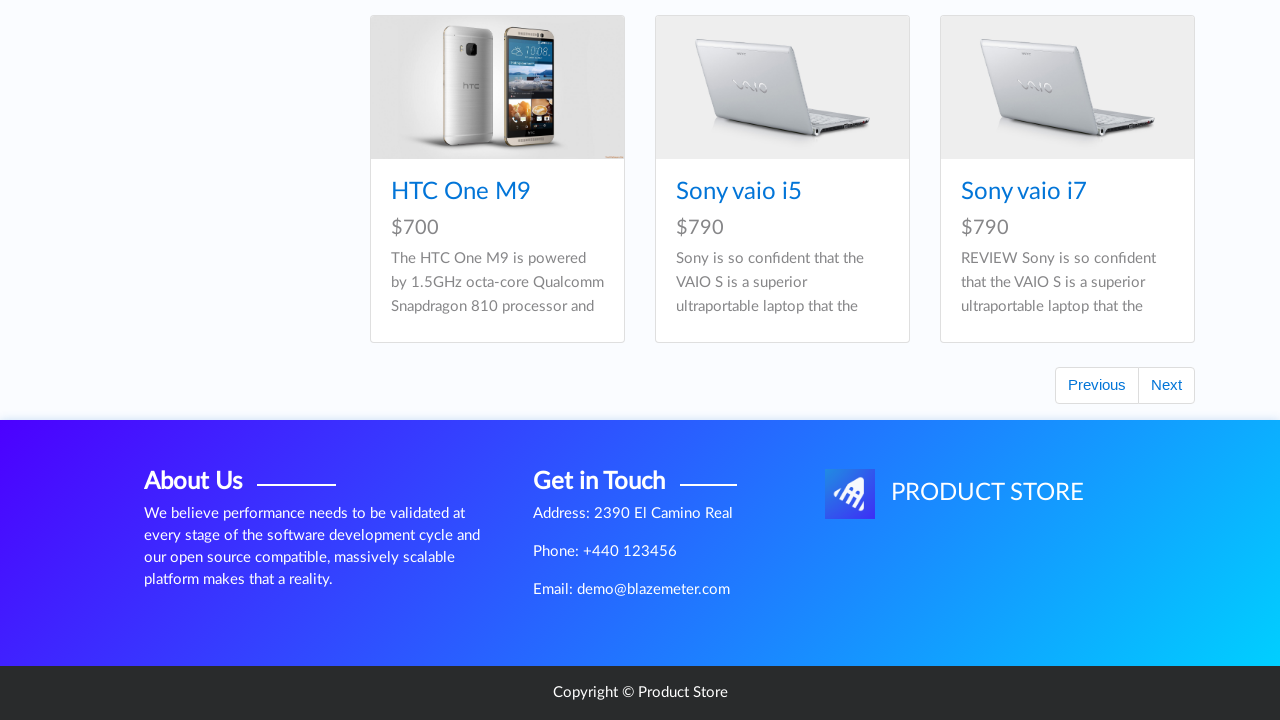

Clicked the 'Next' pagination button at (1166, 385) on button:has-text('Next')
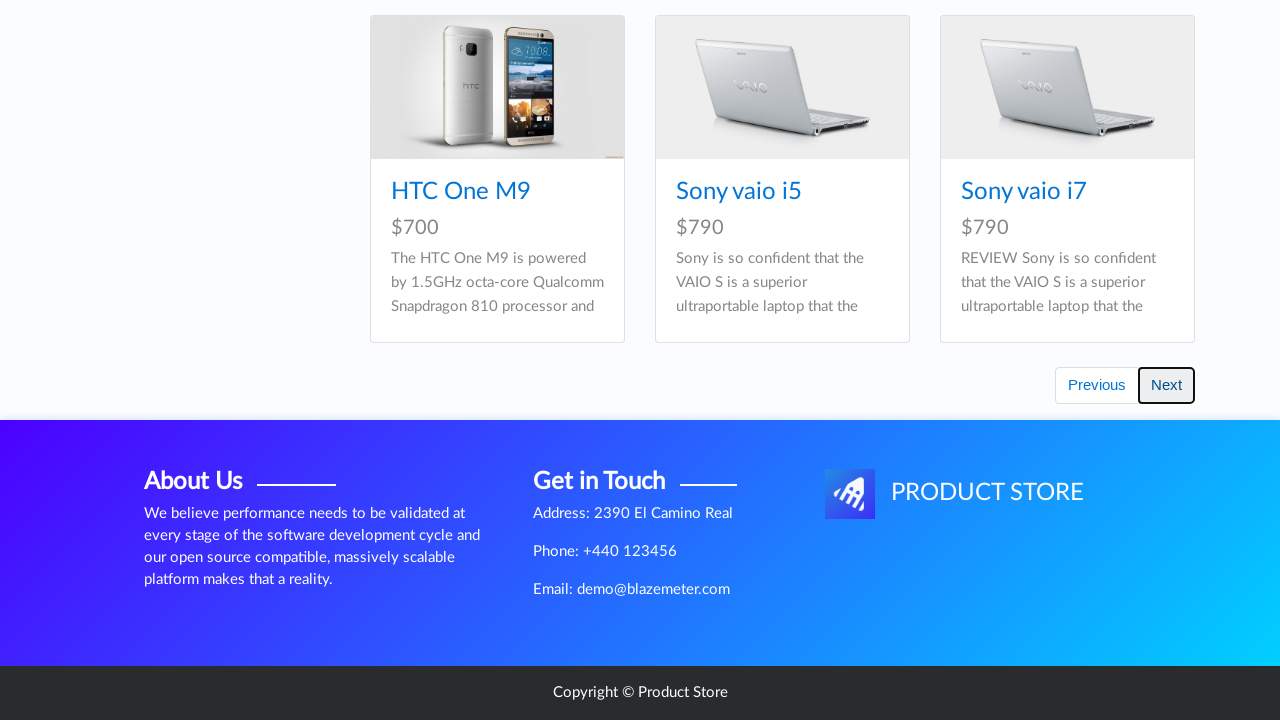

Waited 1000ms for products to load after pagination
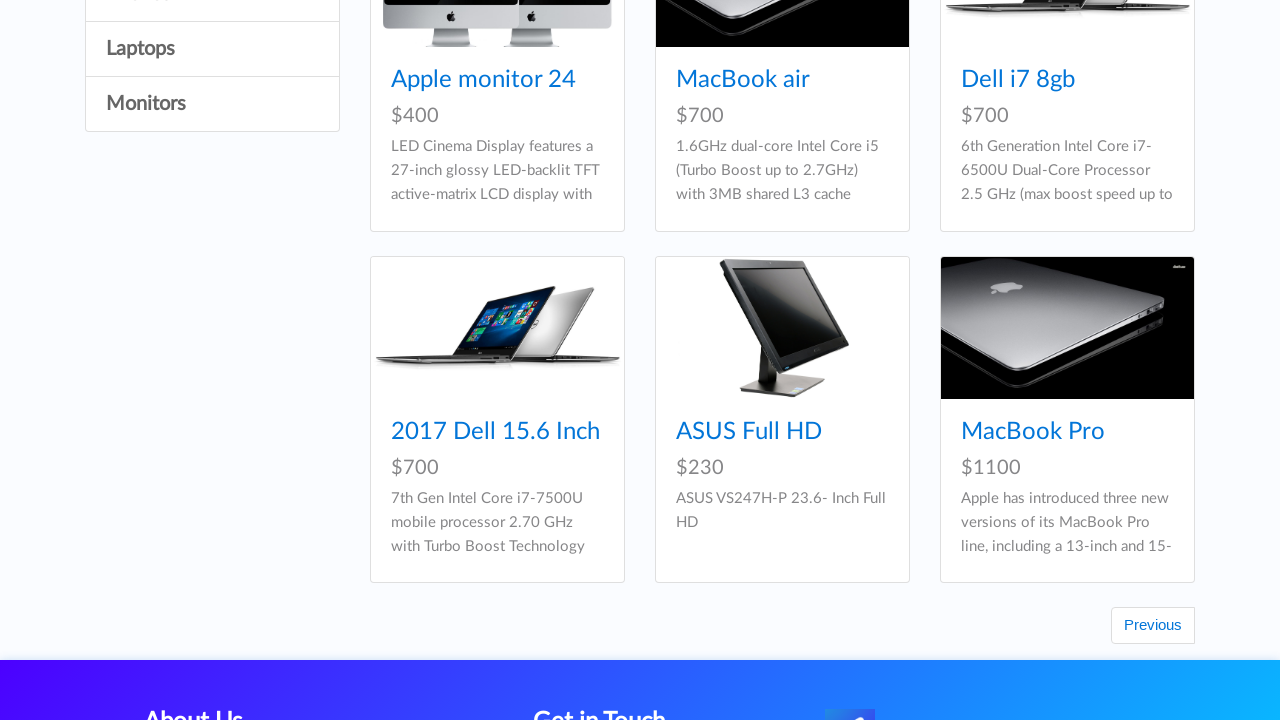

Clicked on the 4th product in the list at (496, 432) on #tbodyid div:nth-child(4) div div h4 a
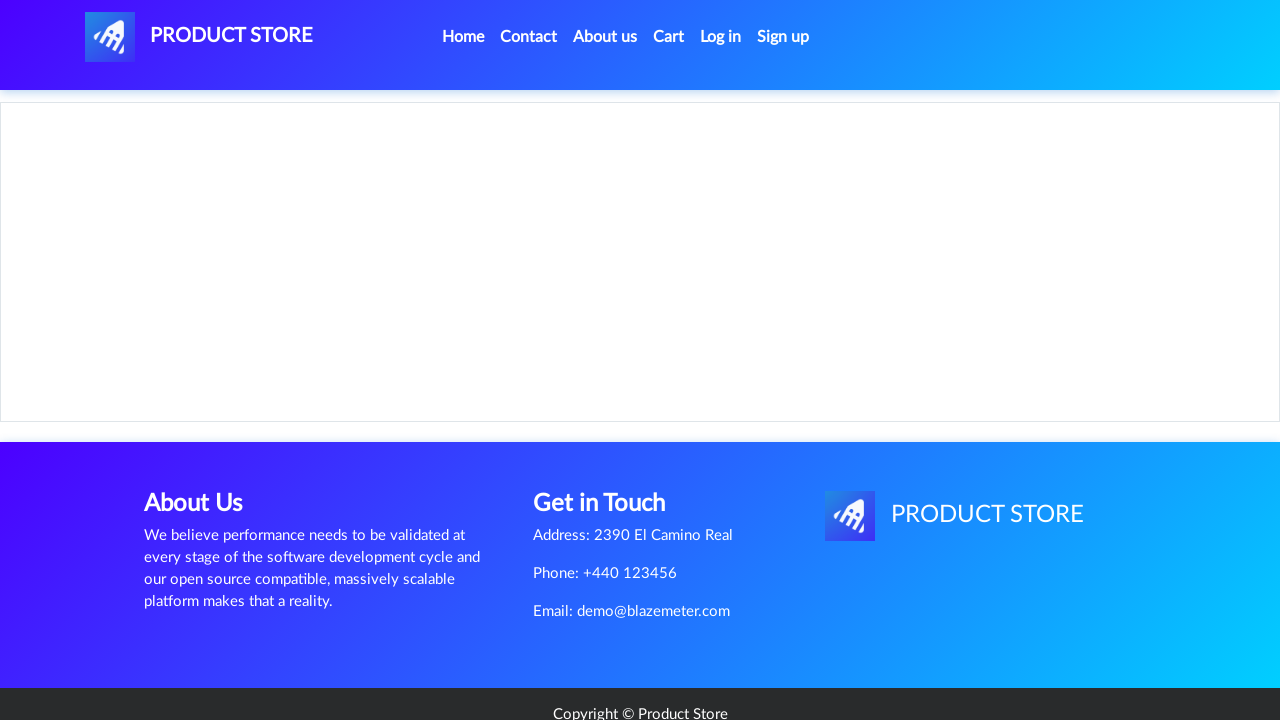

Product page loaded and product content is visible
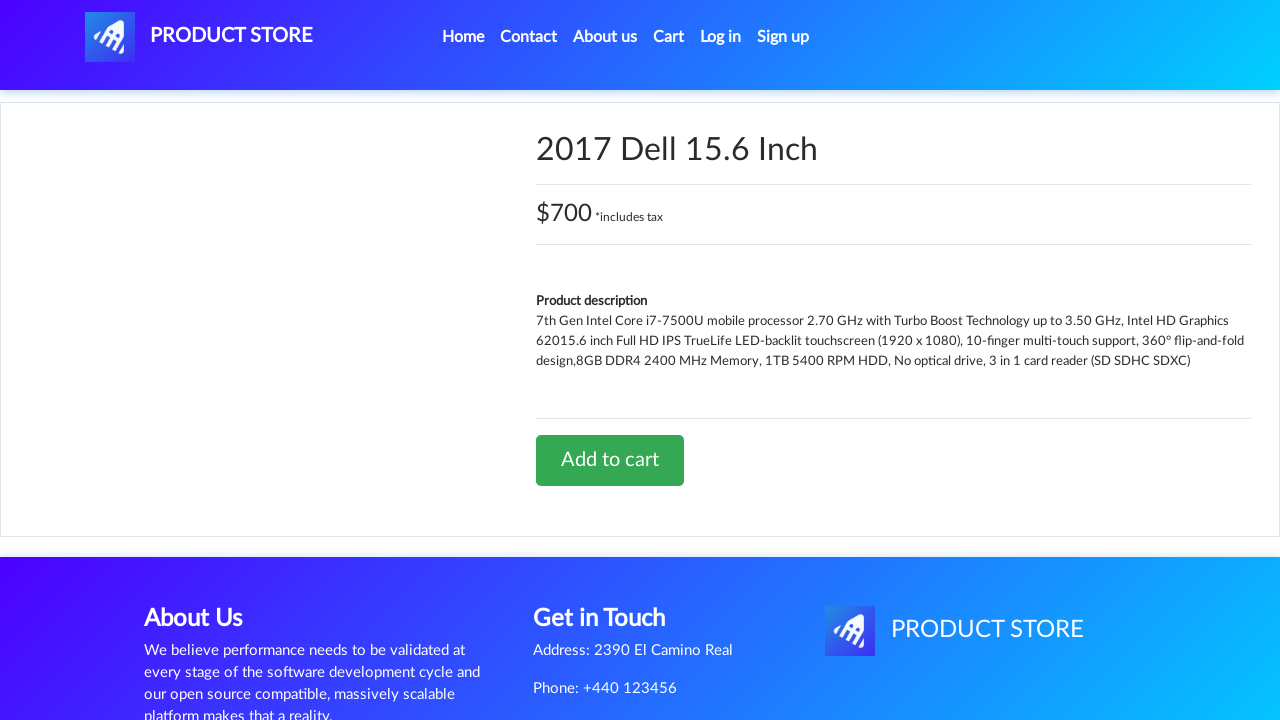

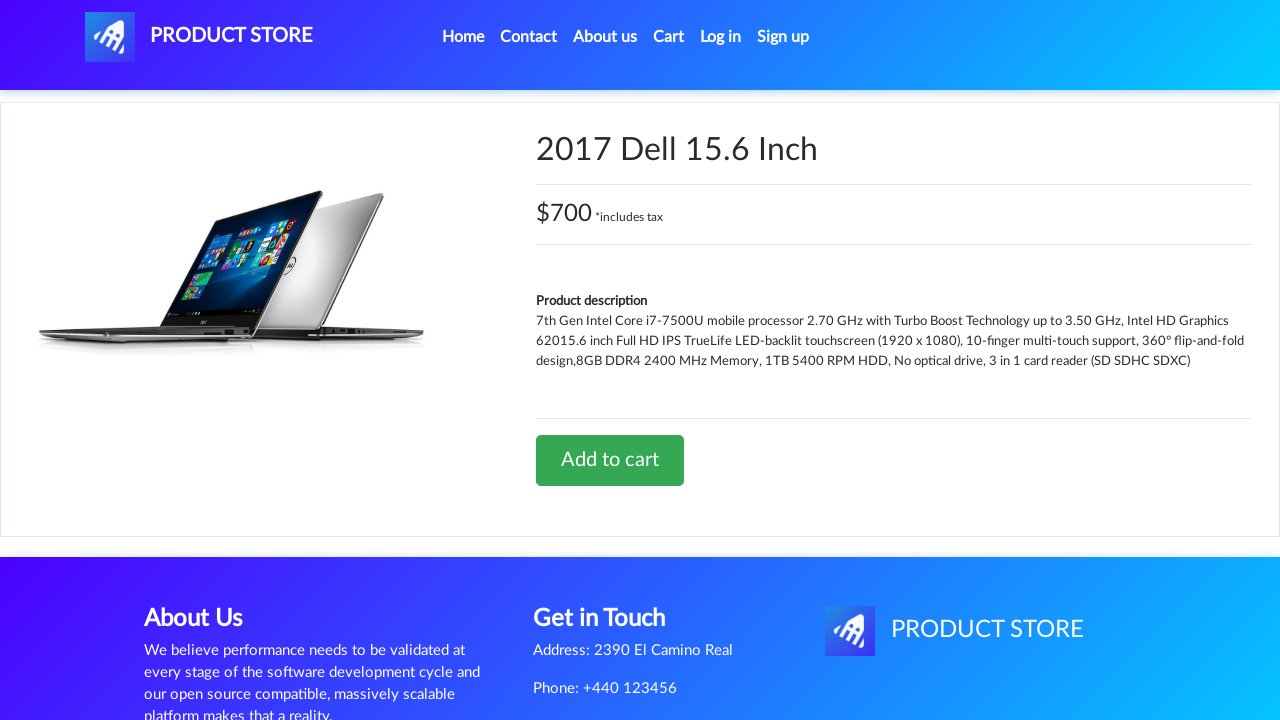